Tests the forgot password functionality by navigating to the password reset form, entering an email address, and setting a new password with confirmation.

Starting URL: https://rahulshettyacademy.com/client

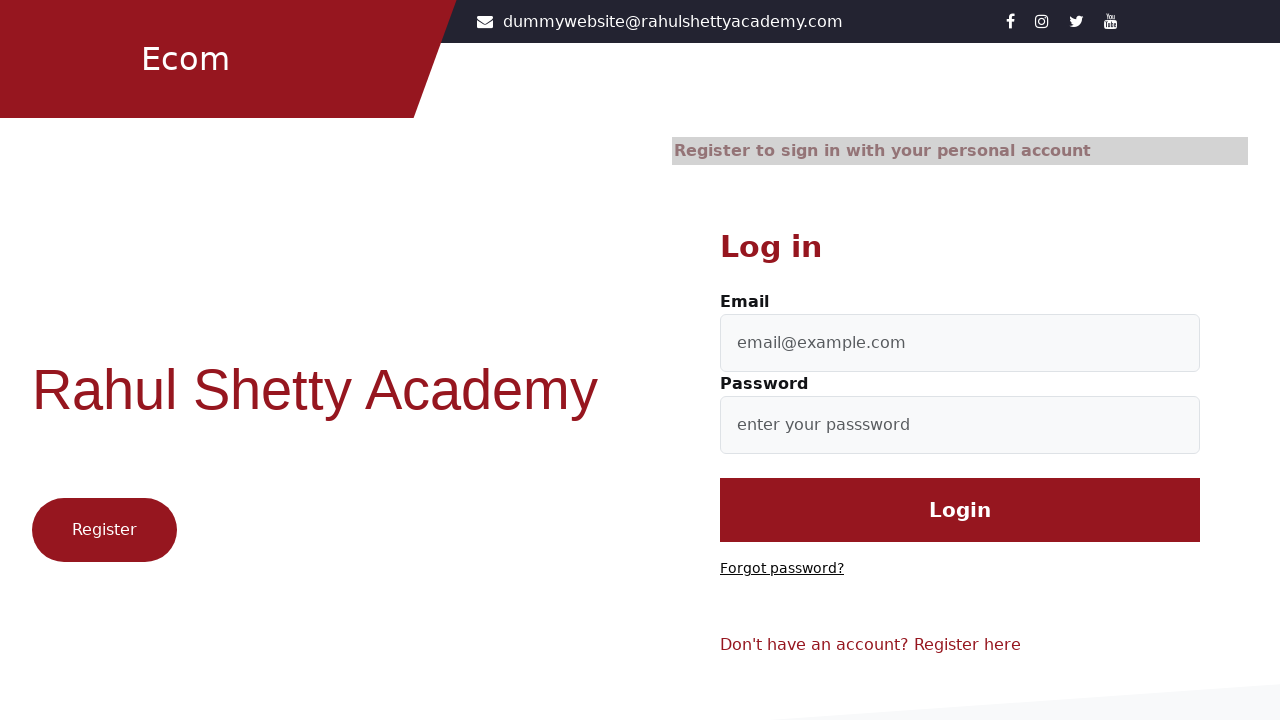

Clicked 'Forgot password?' link at (782, 569) on text=Forgot password?
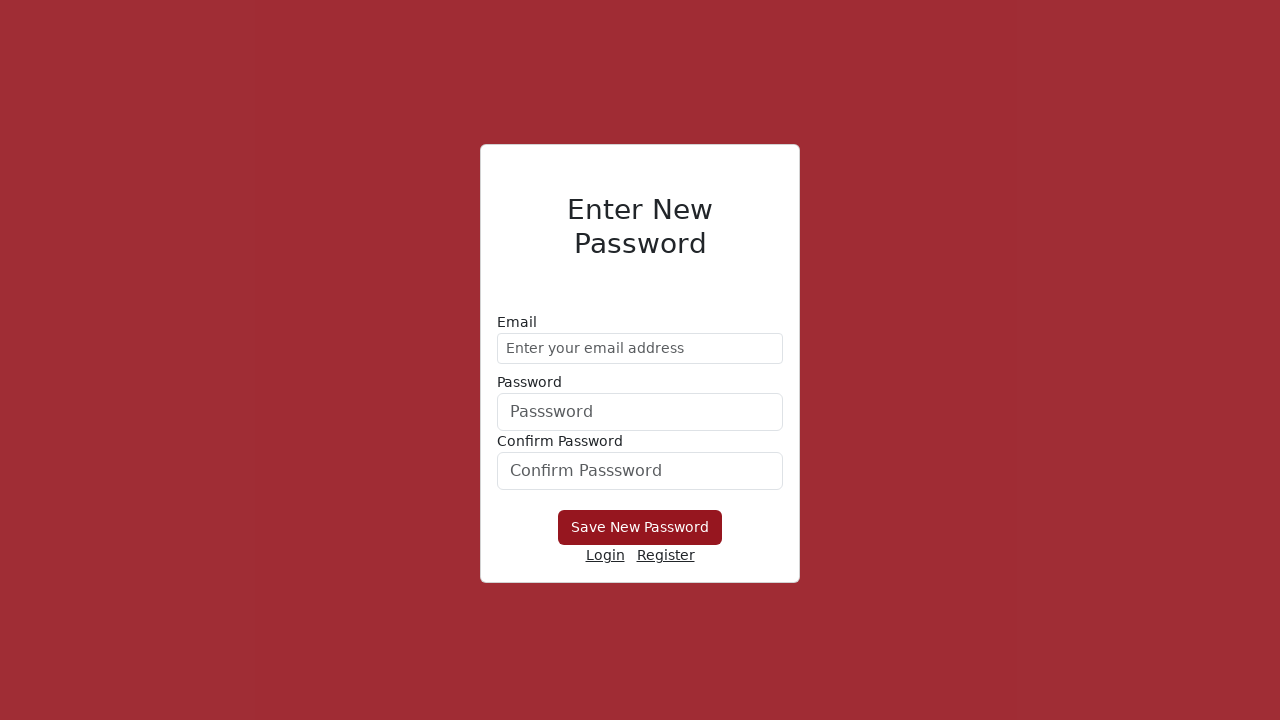

Password reset form loaded
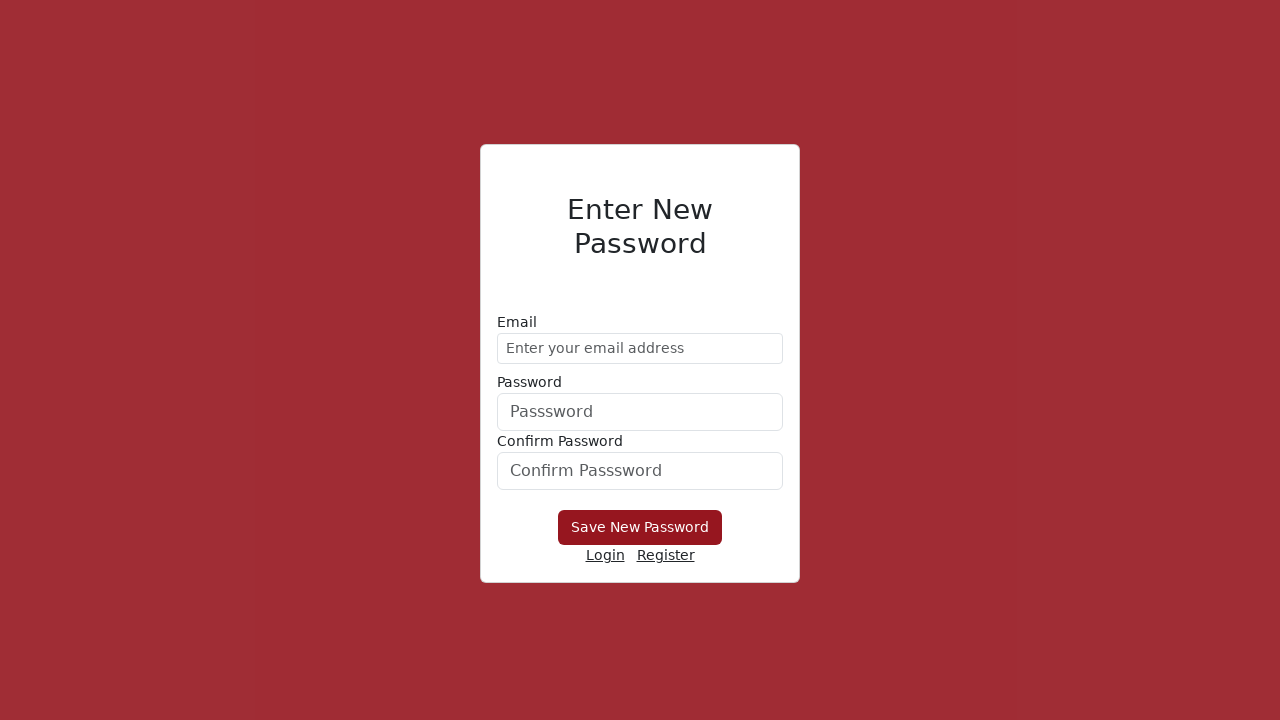

Entered email address 'demo@gmail.com' in reset form on //form/div[1]/input
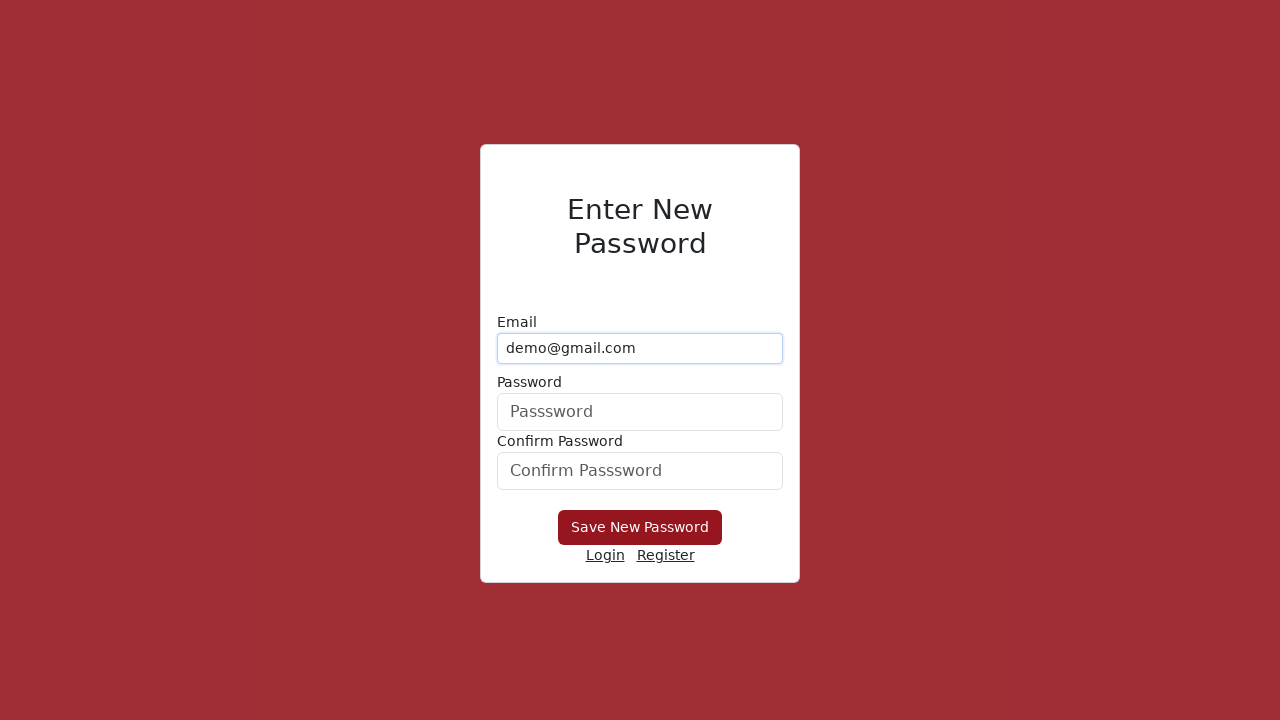

Entered new password 'Hello@12345' on form div:nth-child(2) input
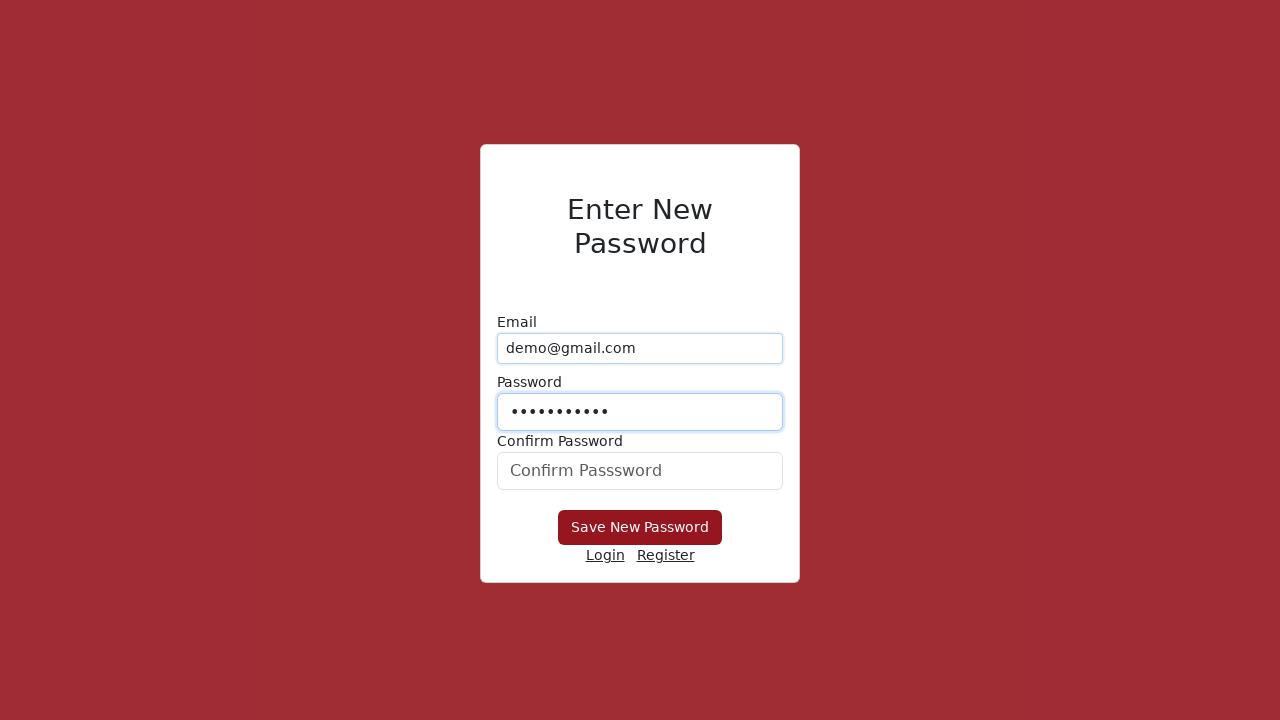

Confirmed new password 'Hello@12345' on #confirmPassword
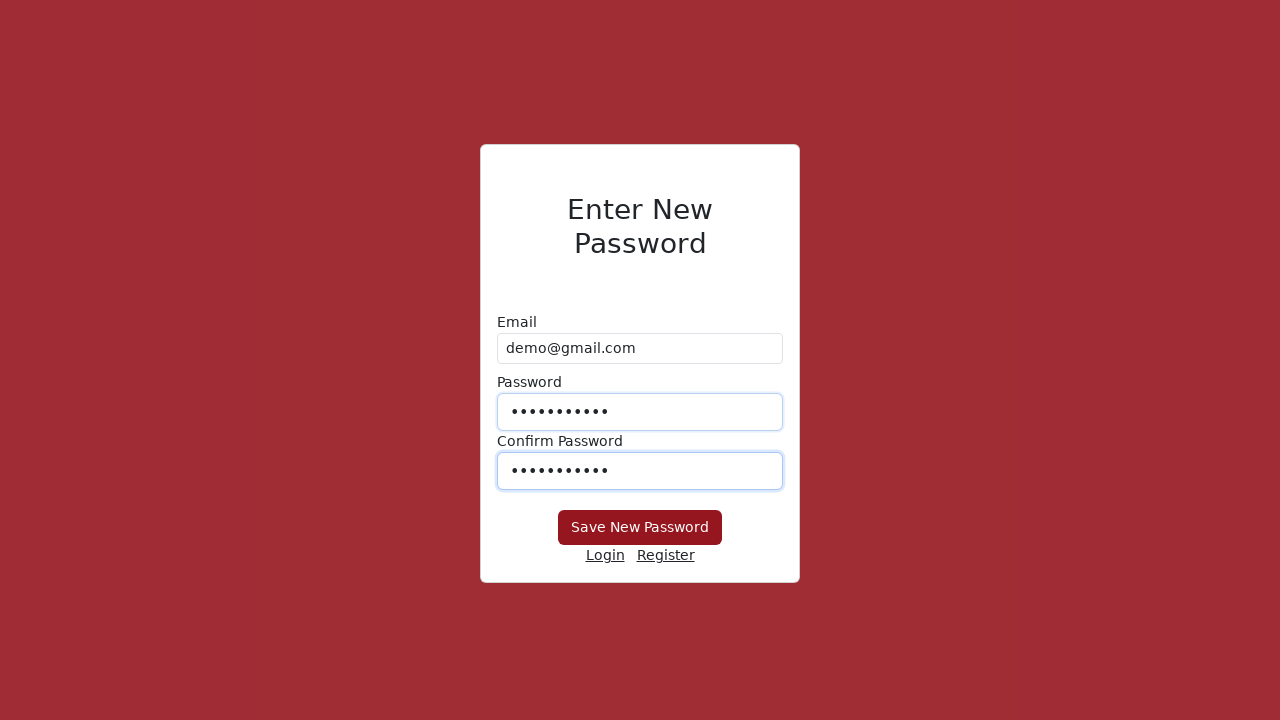

Clicked 'Save New Password' button to submit password reset at (640, 528) on xpath=//button[text()='Save New Password']
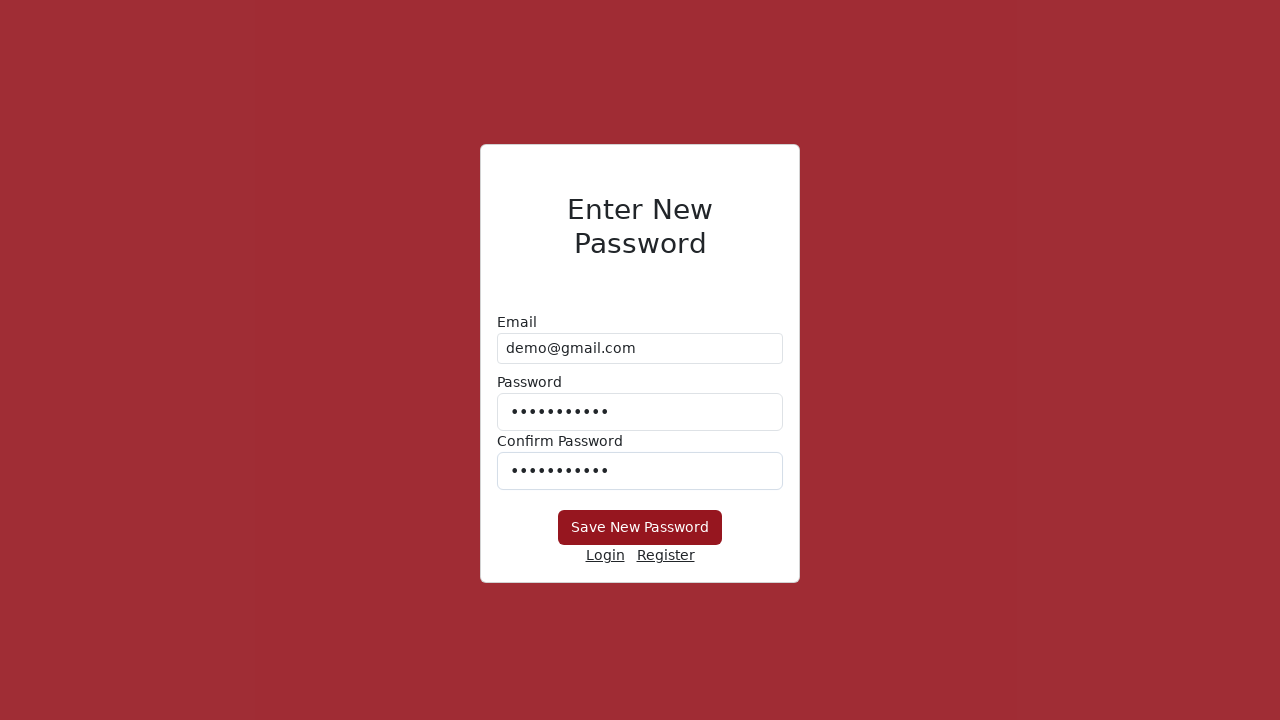

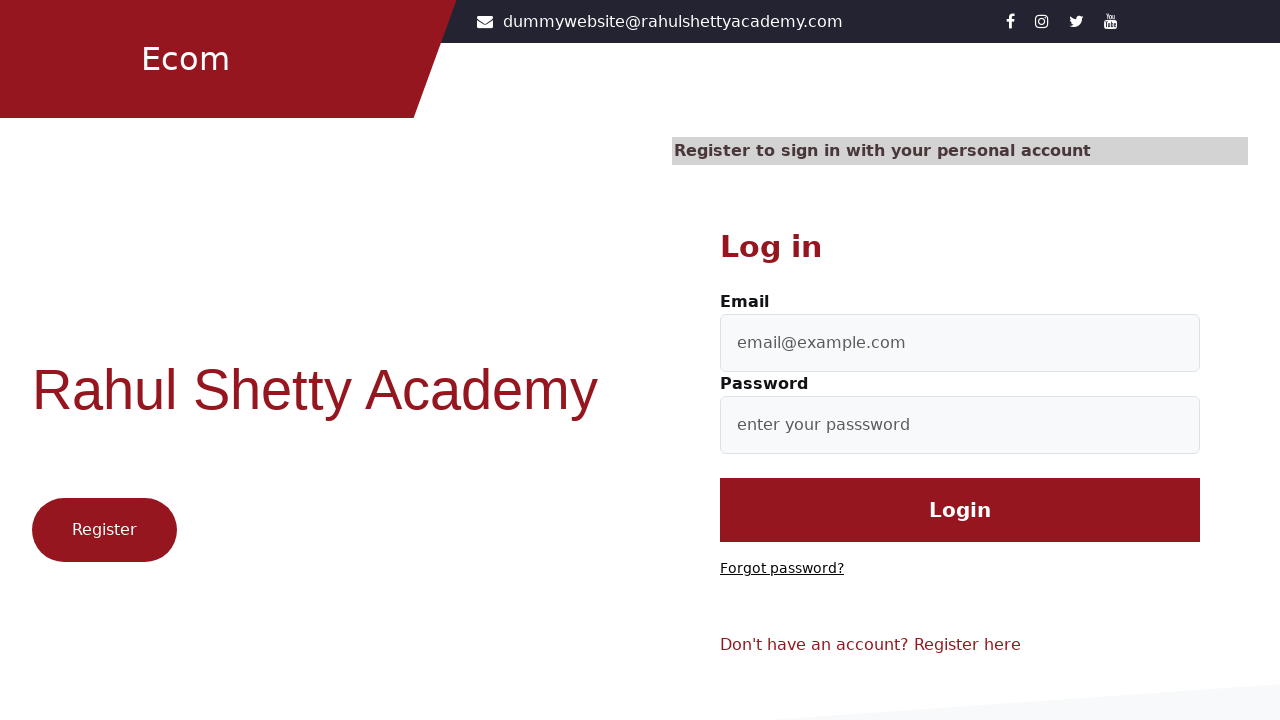